Tests the jQuery UI slider widget by switching to the demo iframe and performing drag-and-drop actions to move the slider handle right and then left.

Starting URL: https://jqueryui.com/slider/

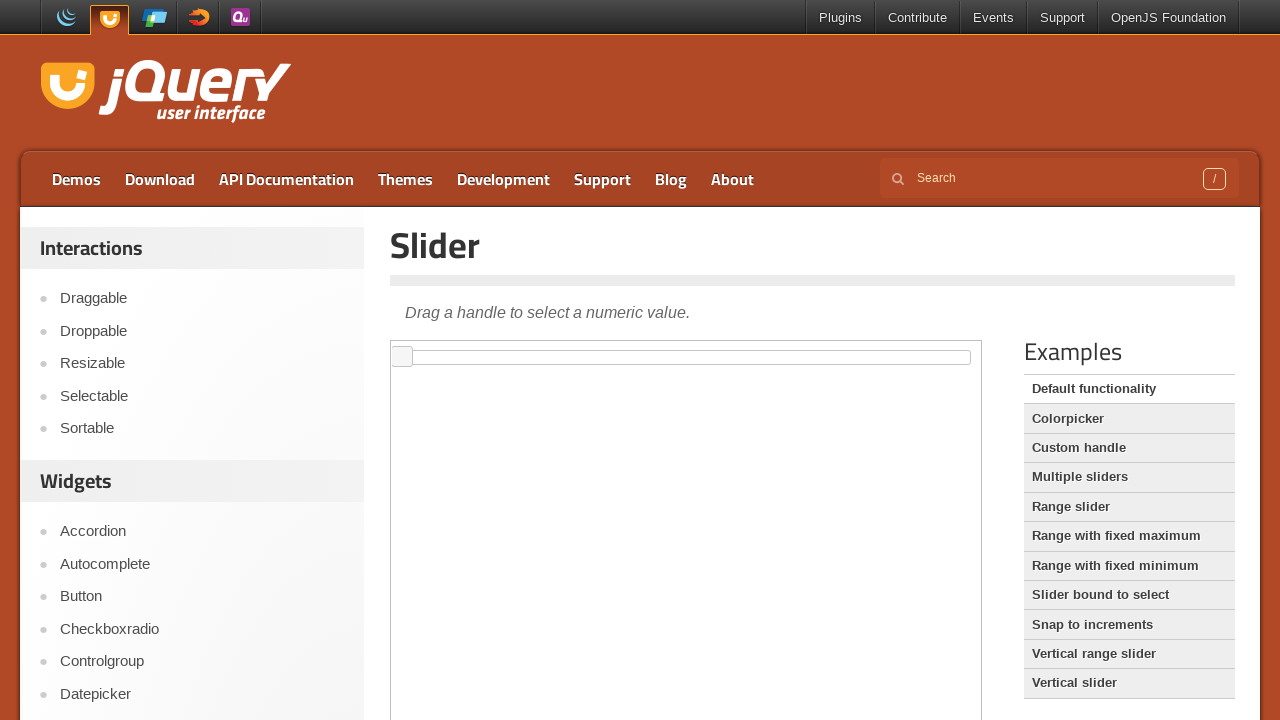

Located and switched to demo iframe
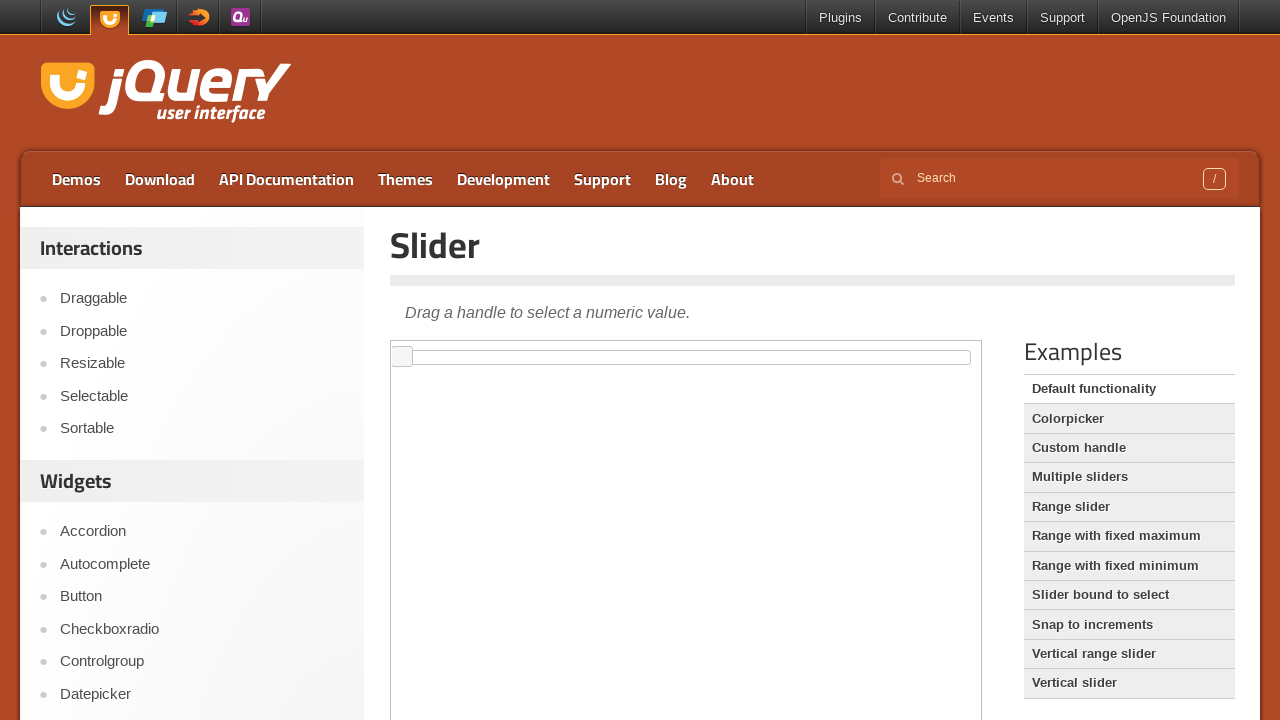

Located slider handle element within iframe
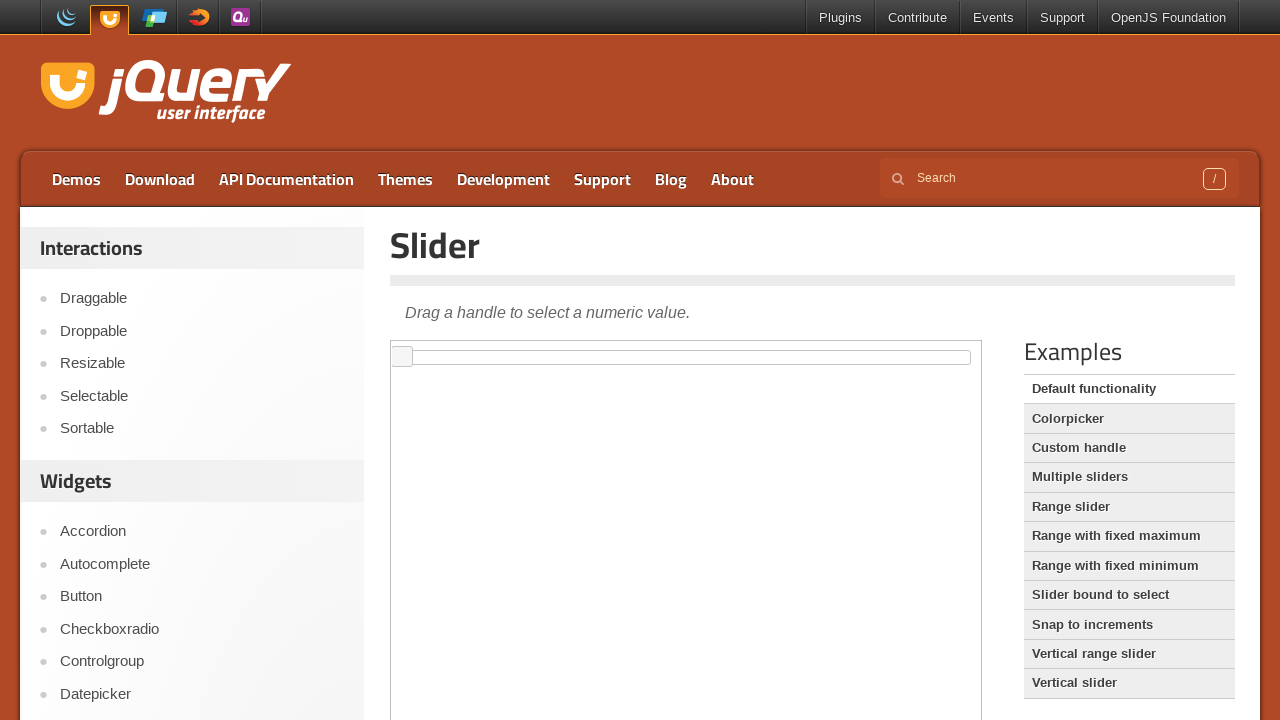

Waited for slider handle to become visible
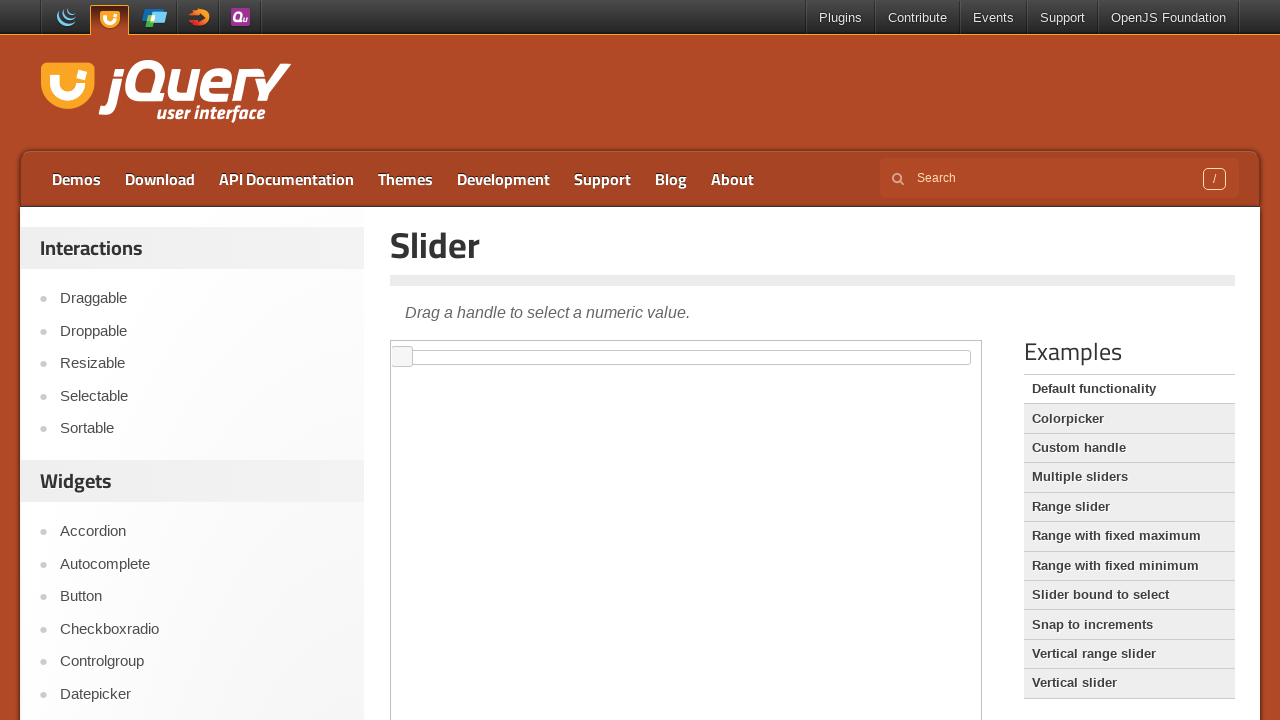

Dragged slider handle to the right by 250 pixels at (643, 347)
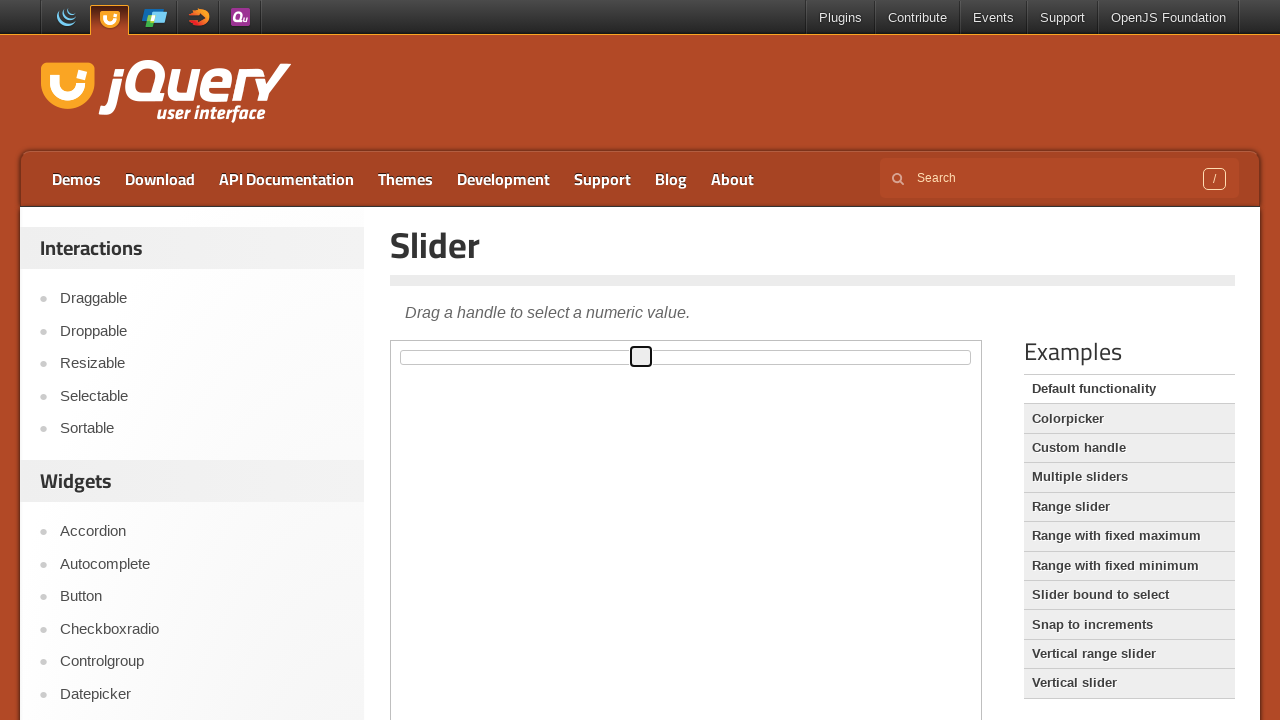

Waited 1 second to observe slider position after rightward drag
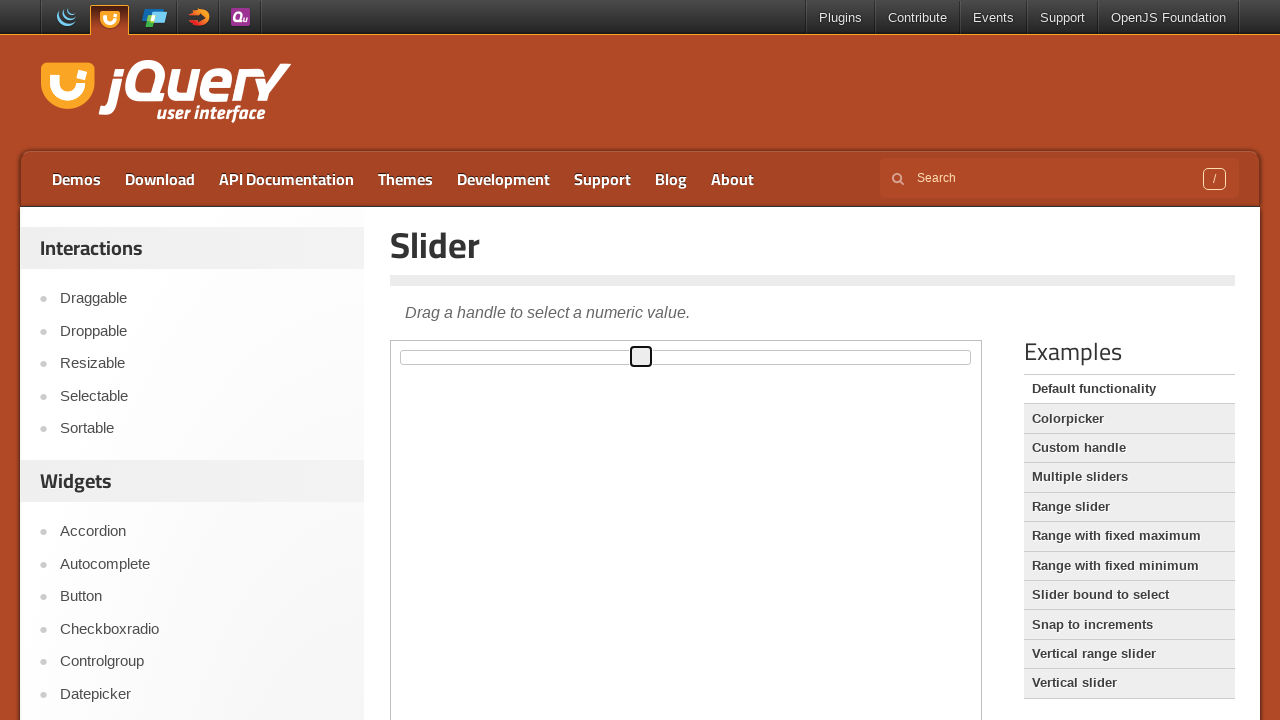

Dragged slider handle to the left by 150 pixels at (481, 347)
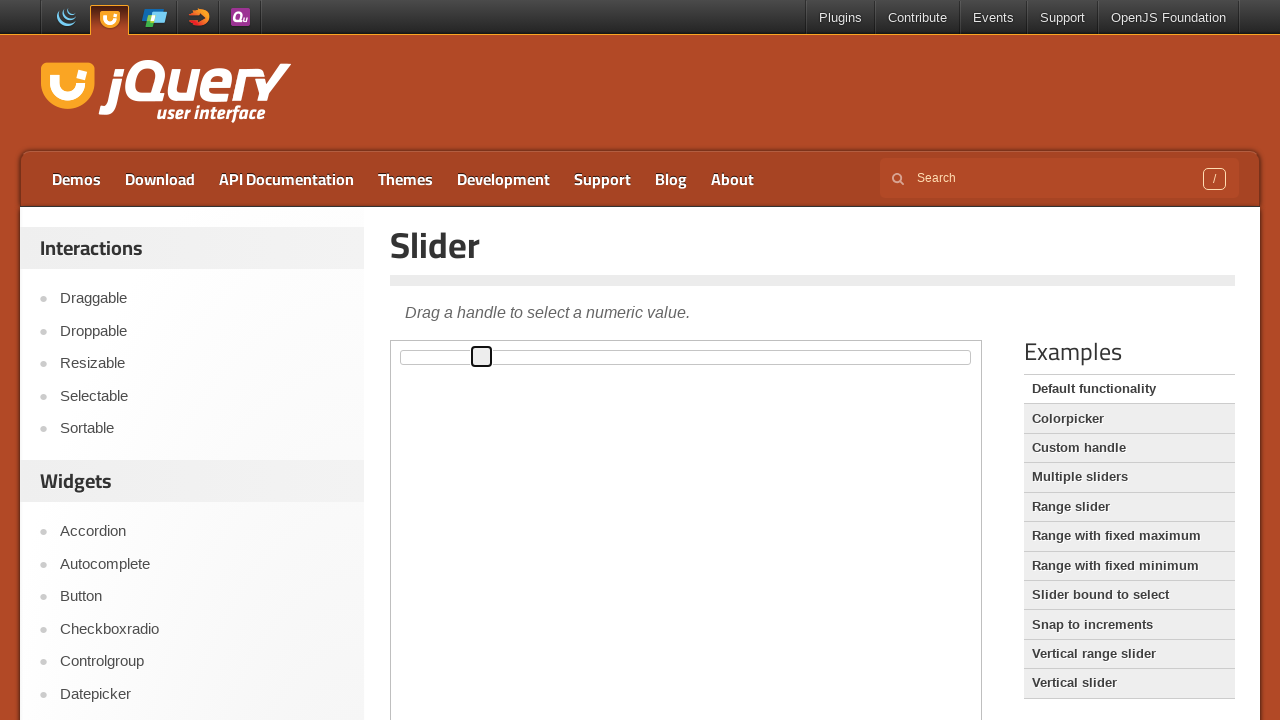

Waited 1 second to observe final slider position
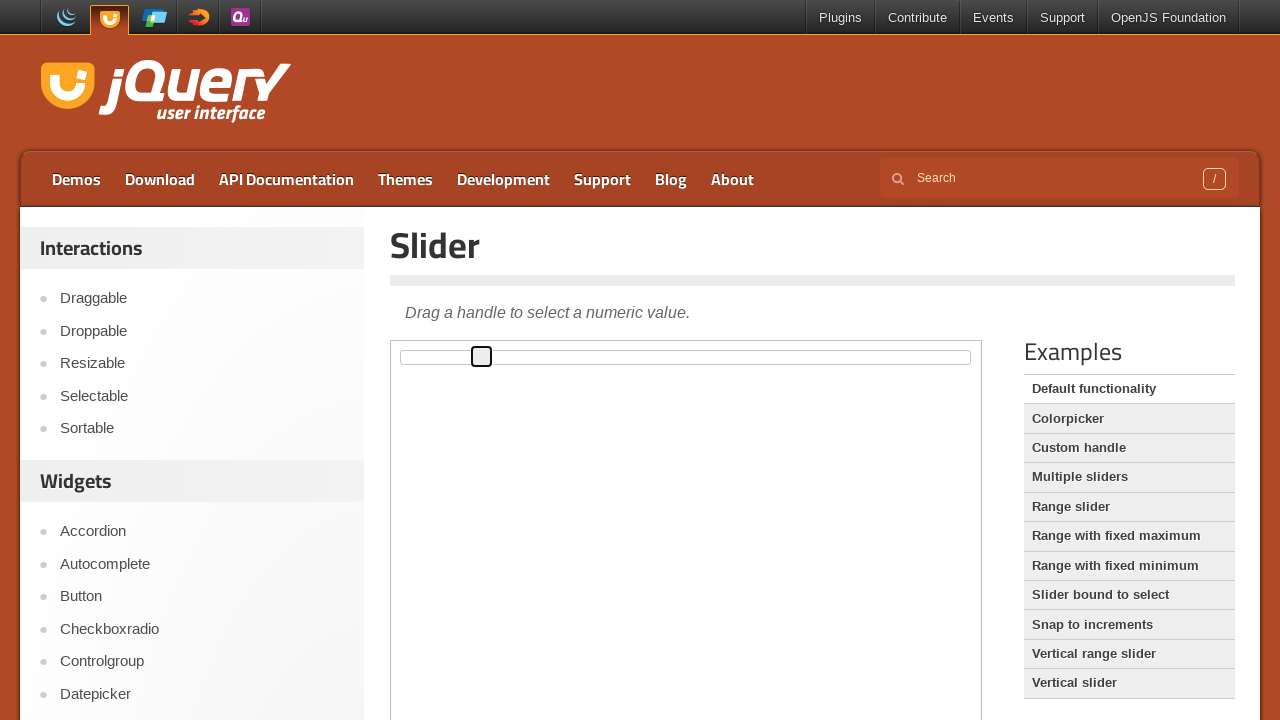

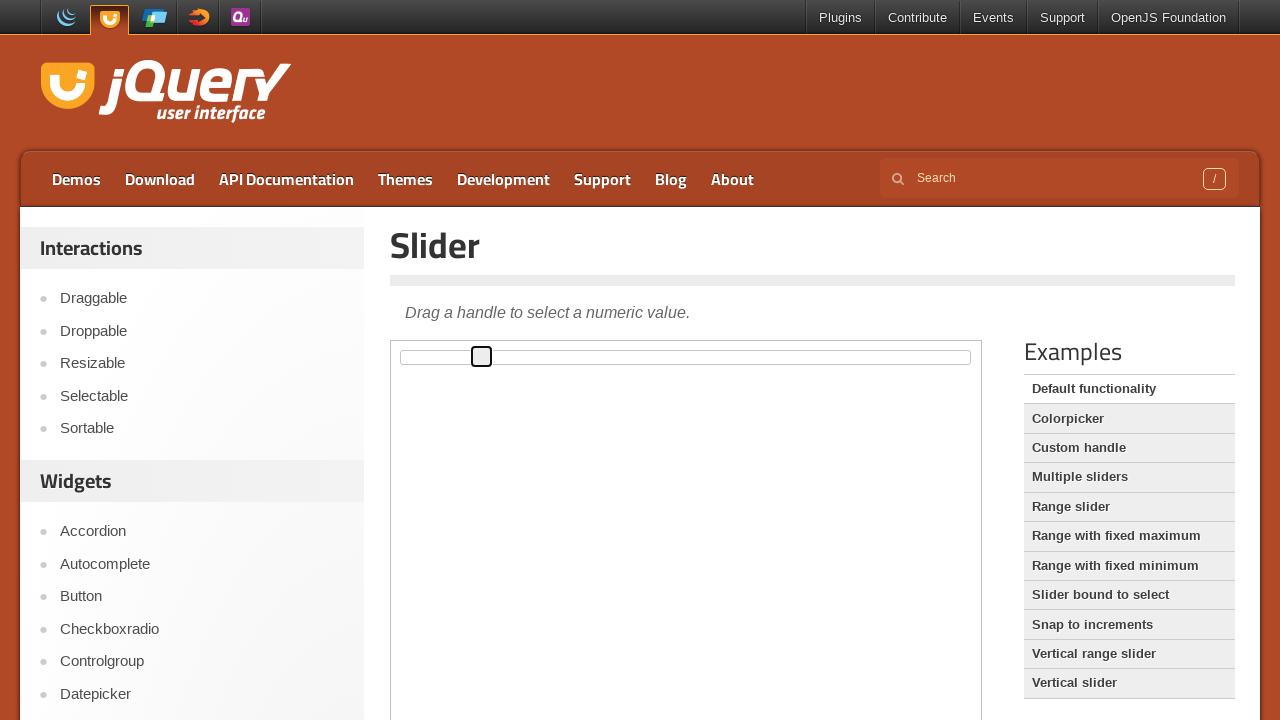